Tests the search functionality on testotomasyonu.com by searching for "phone" and verifying that products are found in the search results

Starting URL: https://www.testotomasyonu.com

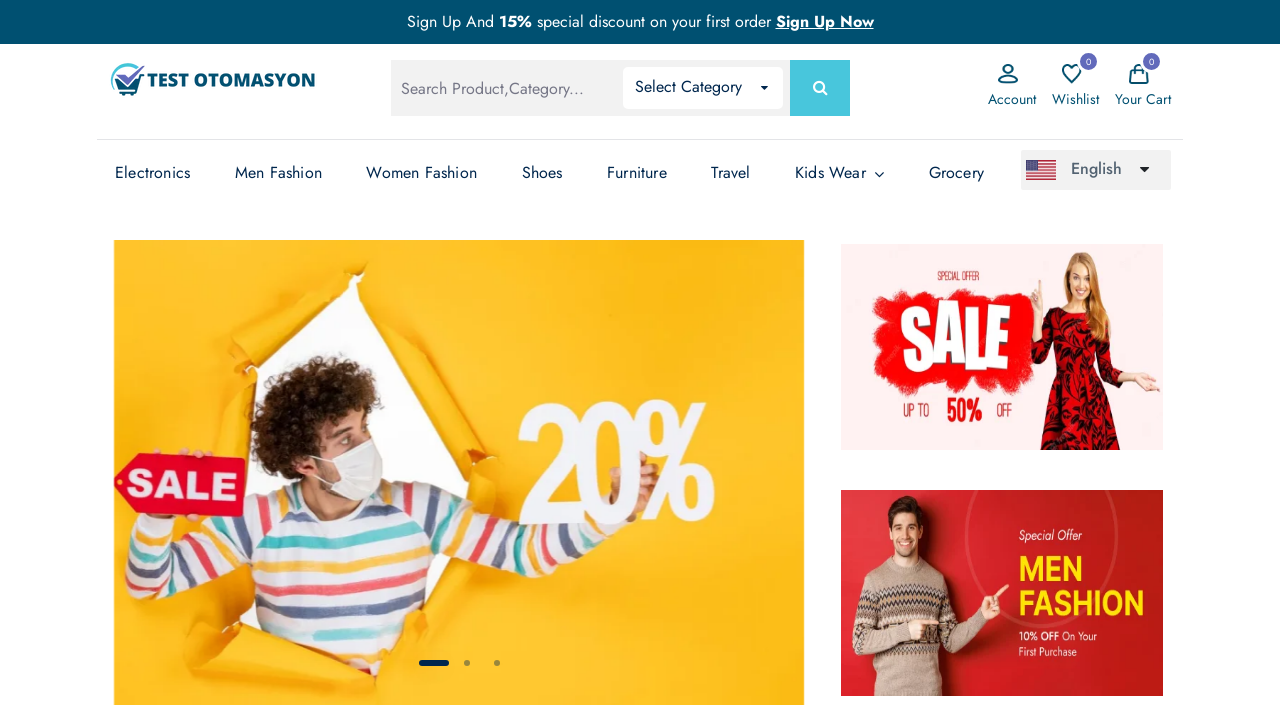

Filled search box with 'phone' on #global-search
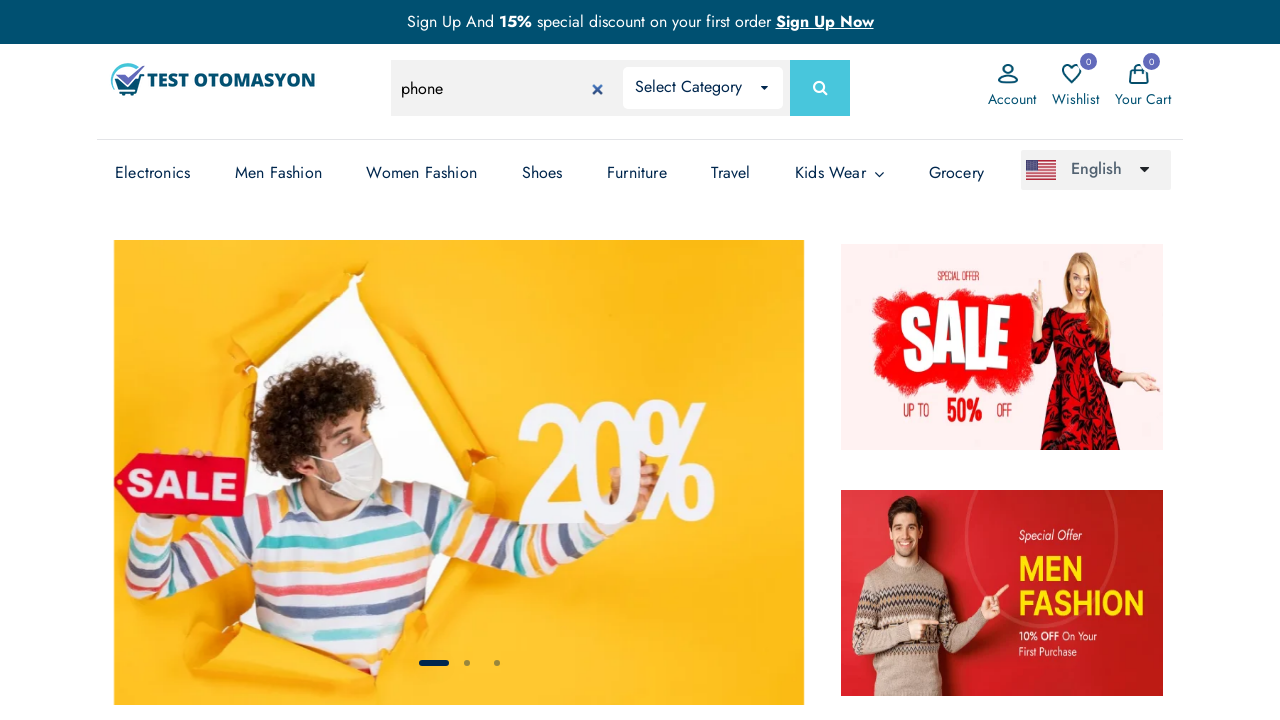

Pressed Enter to submit search for 'phone' on #global-search
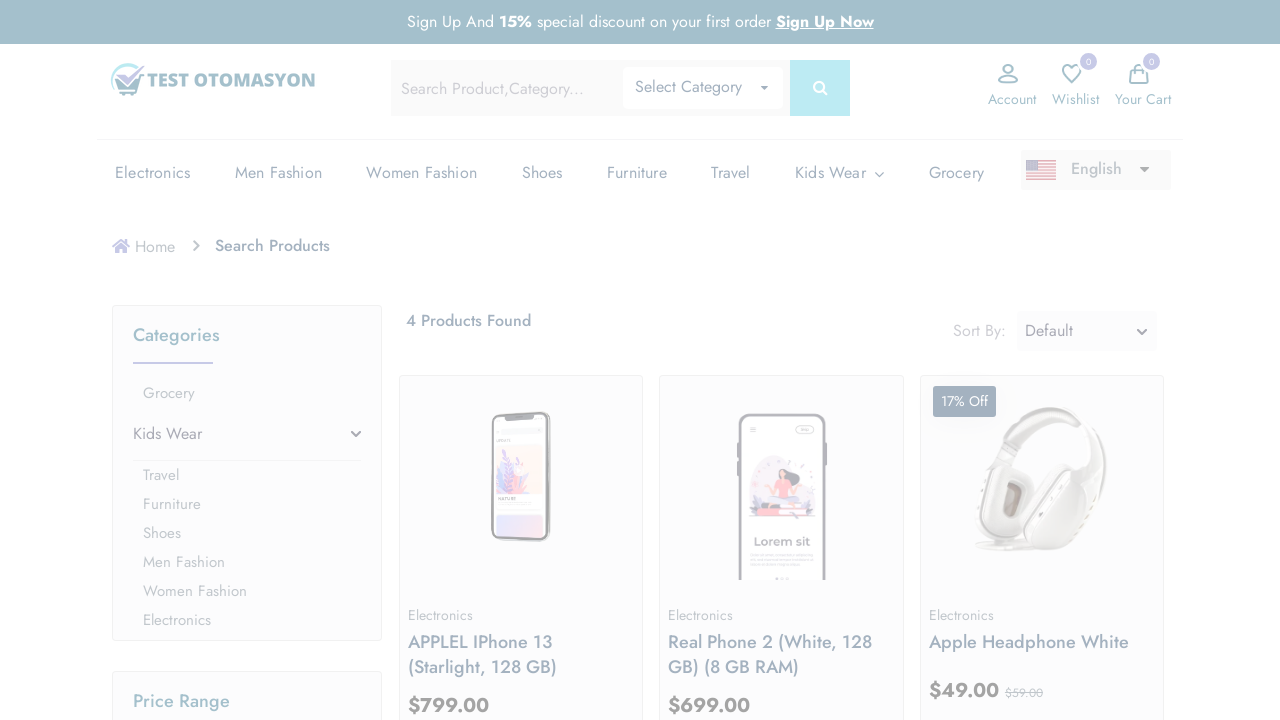

Search results loaded and product count text appeared
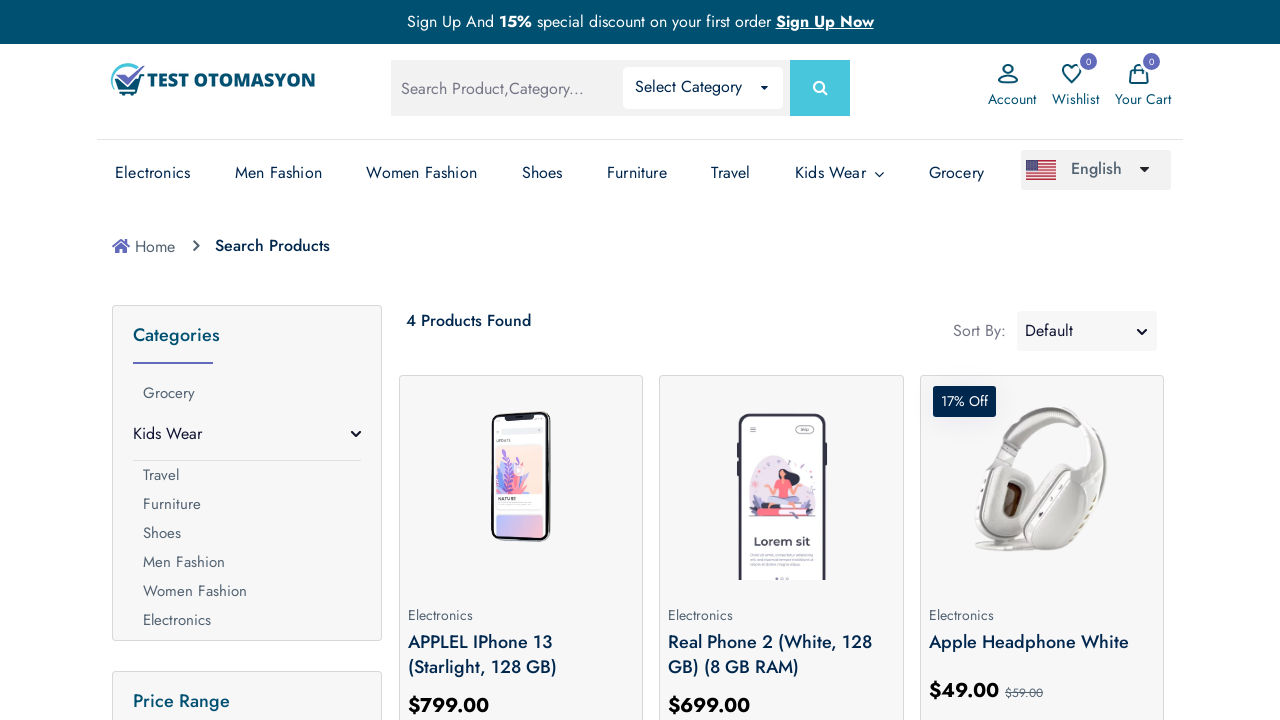

Retrieved search result text: '4 Products Found'
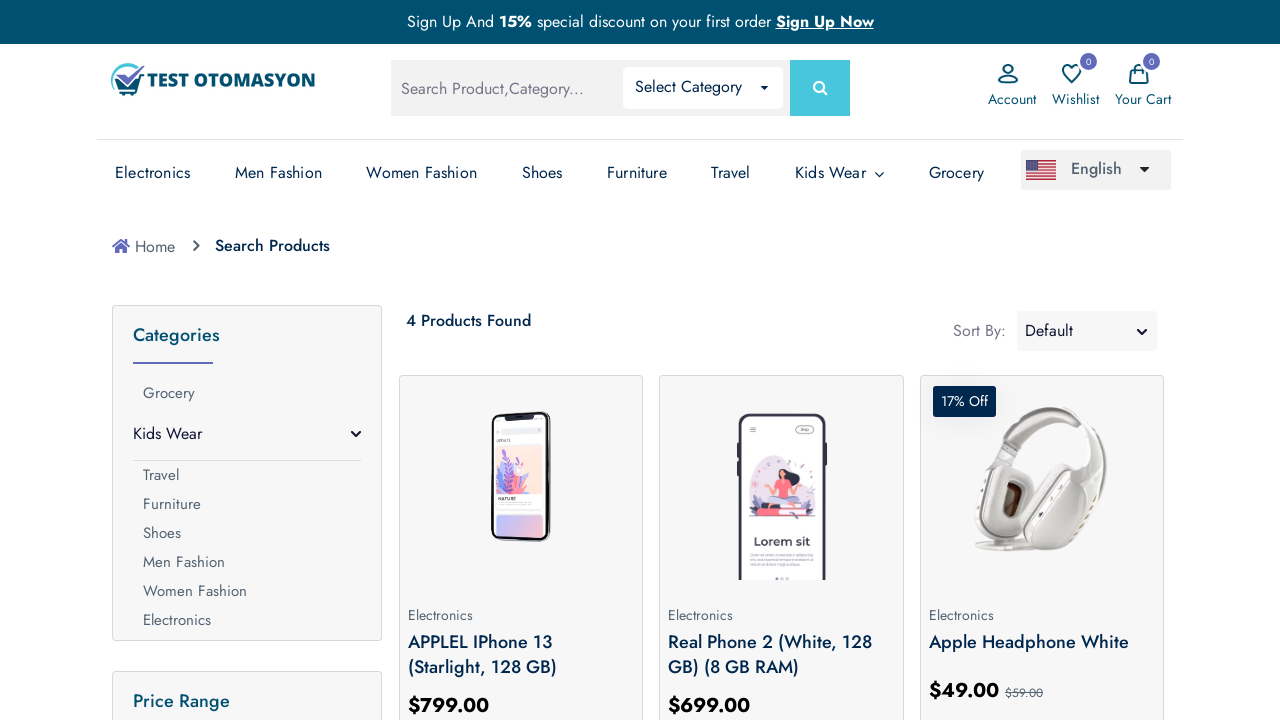

Verified that search returned products (not '0 Products Found')
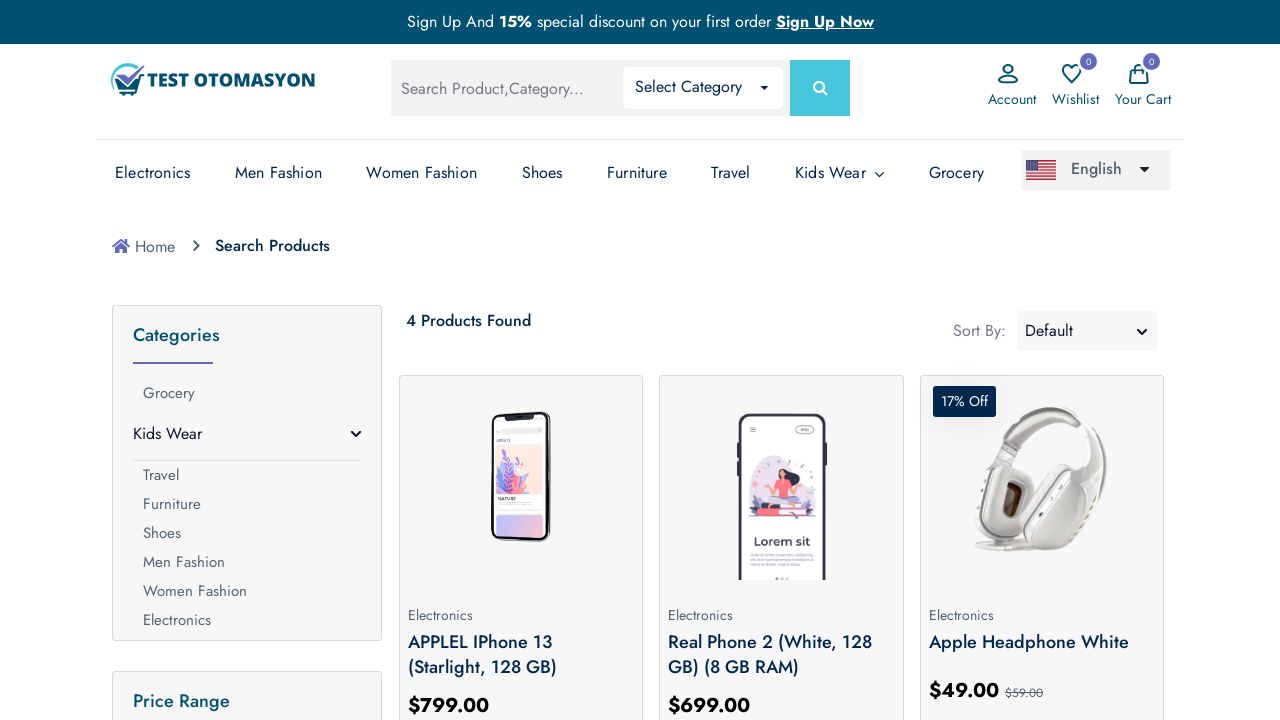

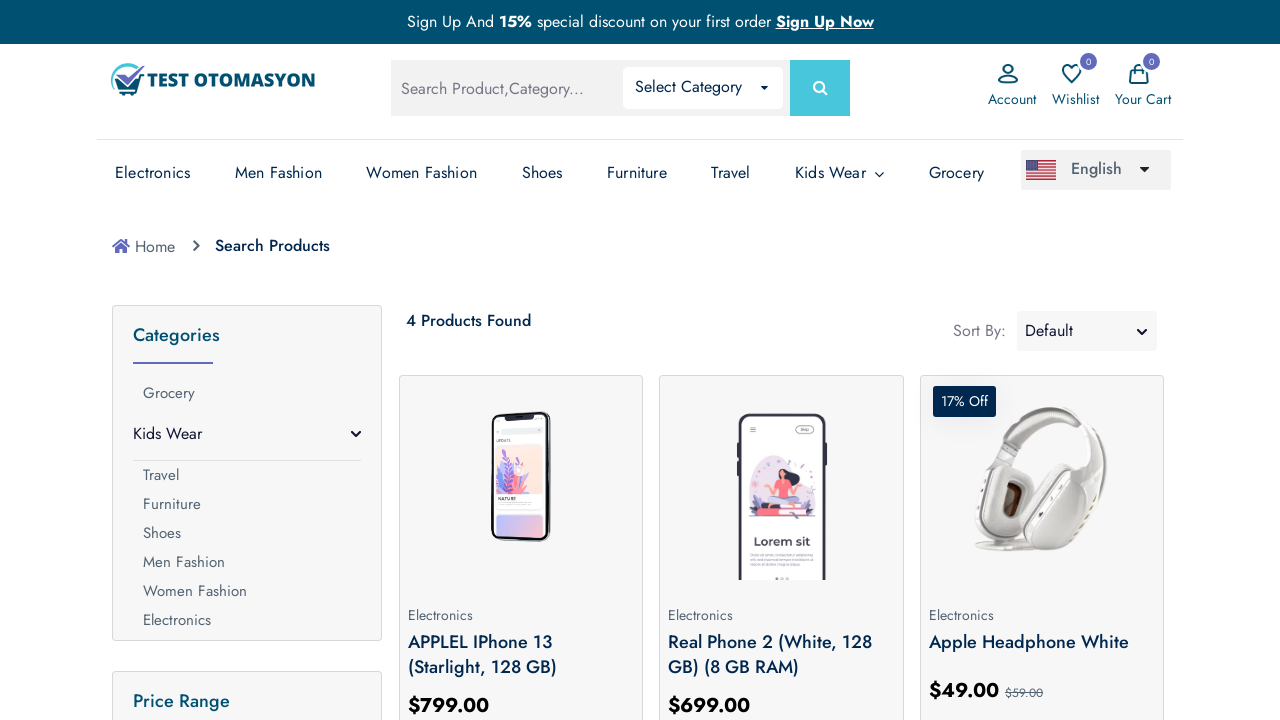